Navigates to the Rahul Shetty Academy Automation Practice page and verifies checkboxes can be interacted with by selecting and deselecting them.

Starting URL: https://rahulshettyacademy.com/AutomationPractice/

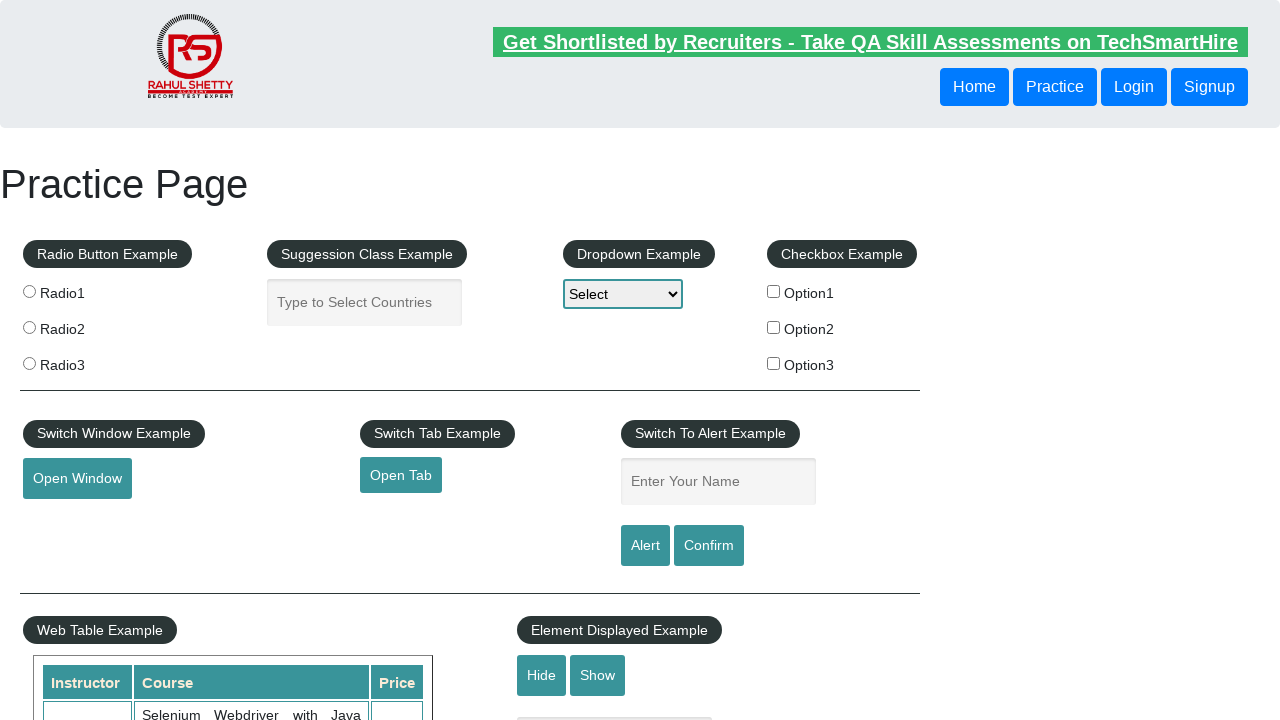

Clicked the first checkbox to select it at (774, 291) on input#checkBoxOption1
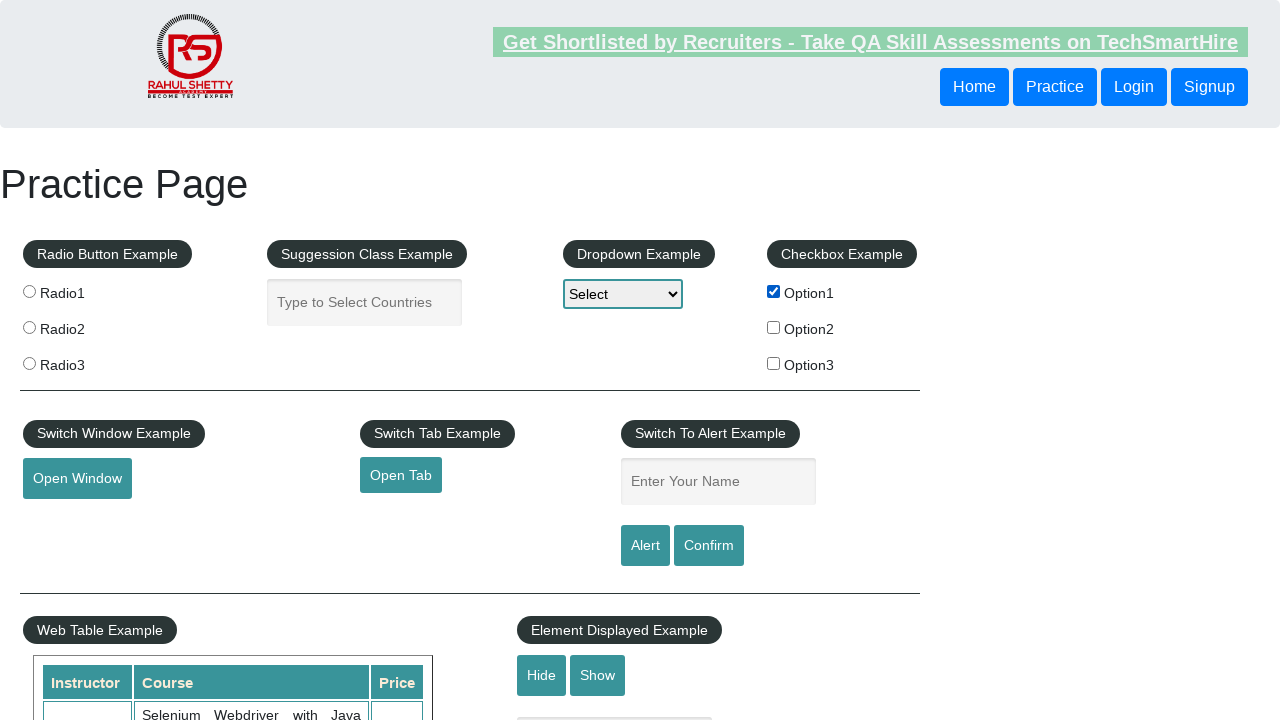

Verified that the first checkbox is selected
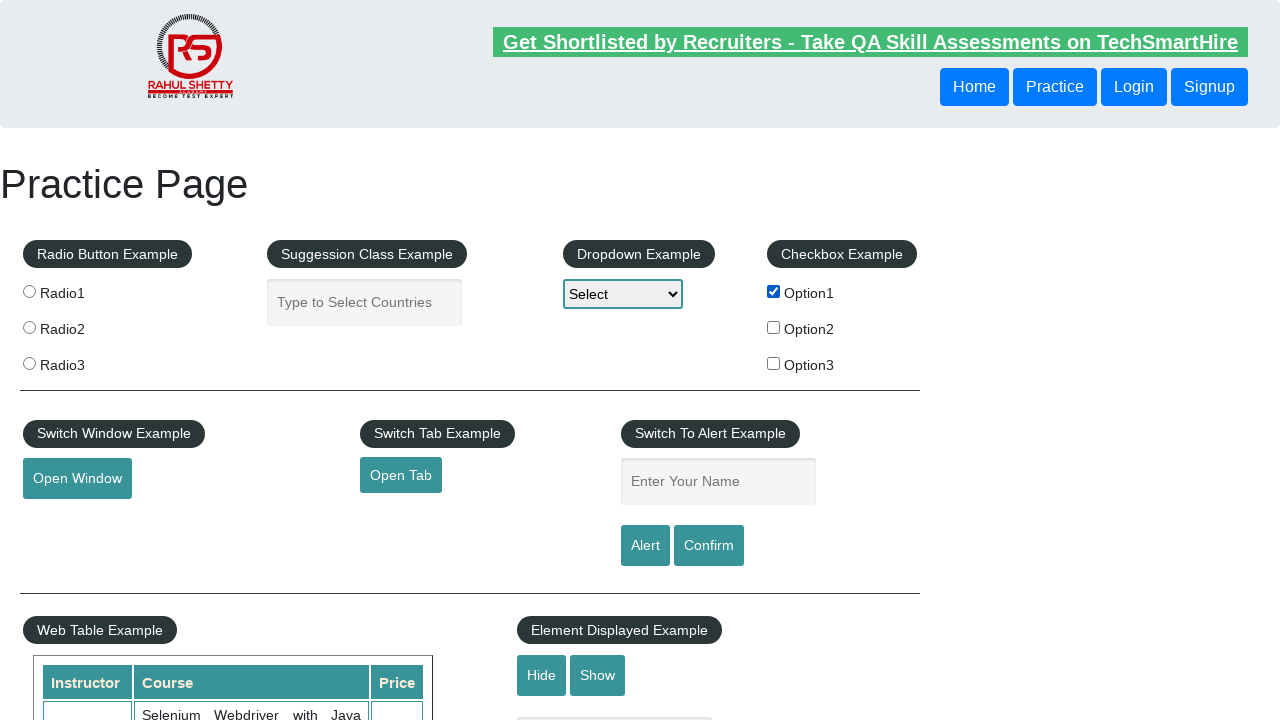

Clicked the first checkbox again to deselect it at (774, 291) on input#checkBoxOption1
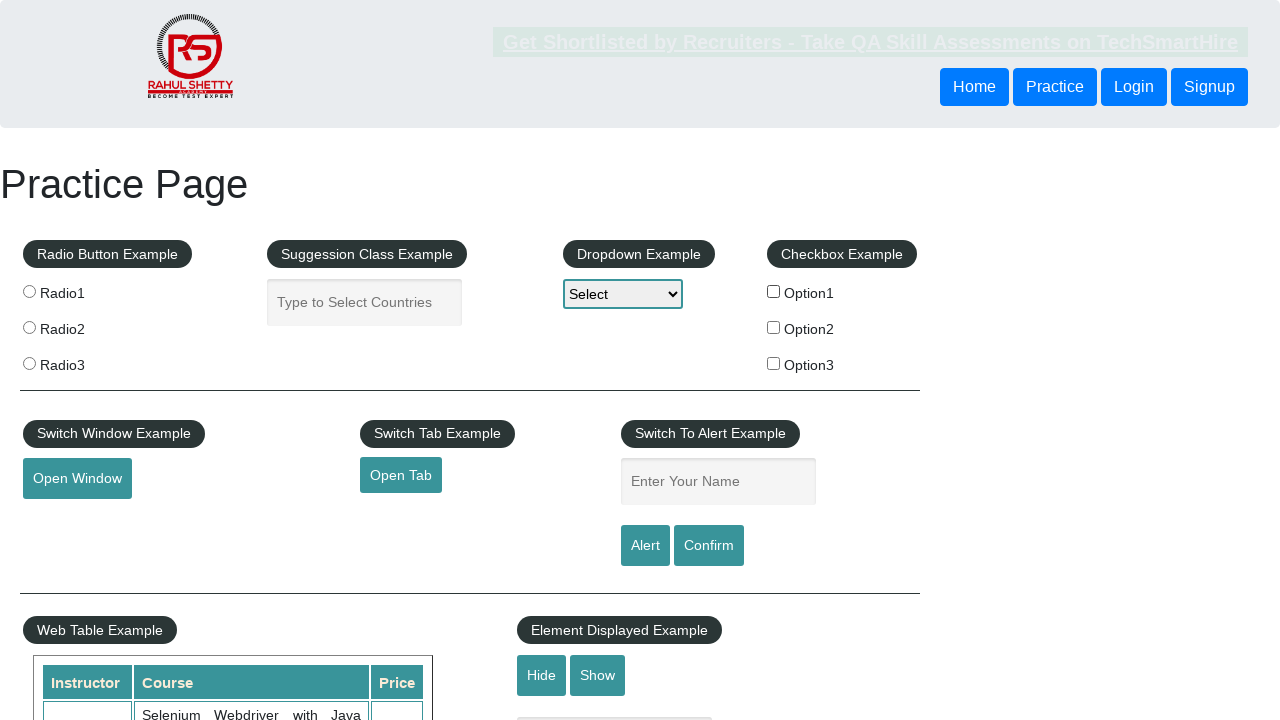

Verified that the first checkbox is now deselected
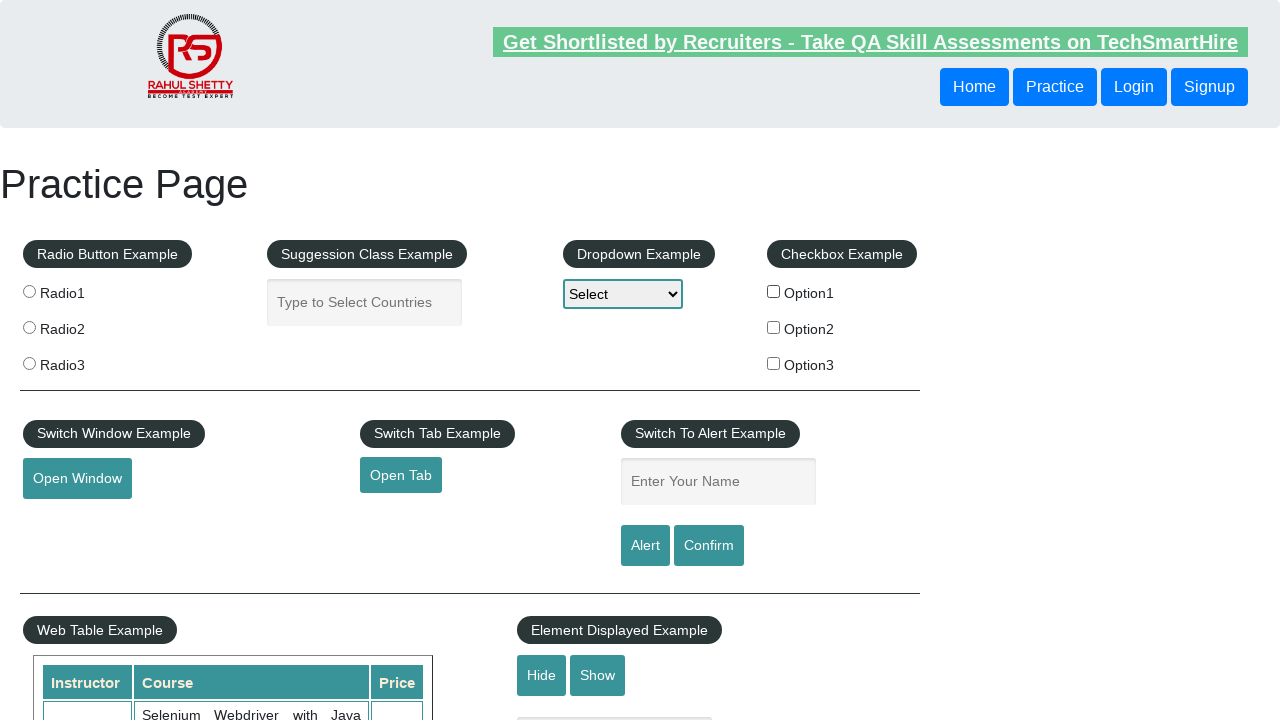

Waited for all checkboxes to be visible
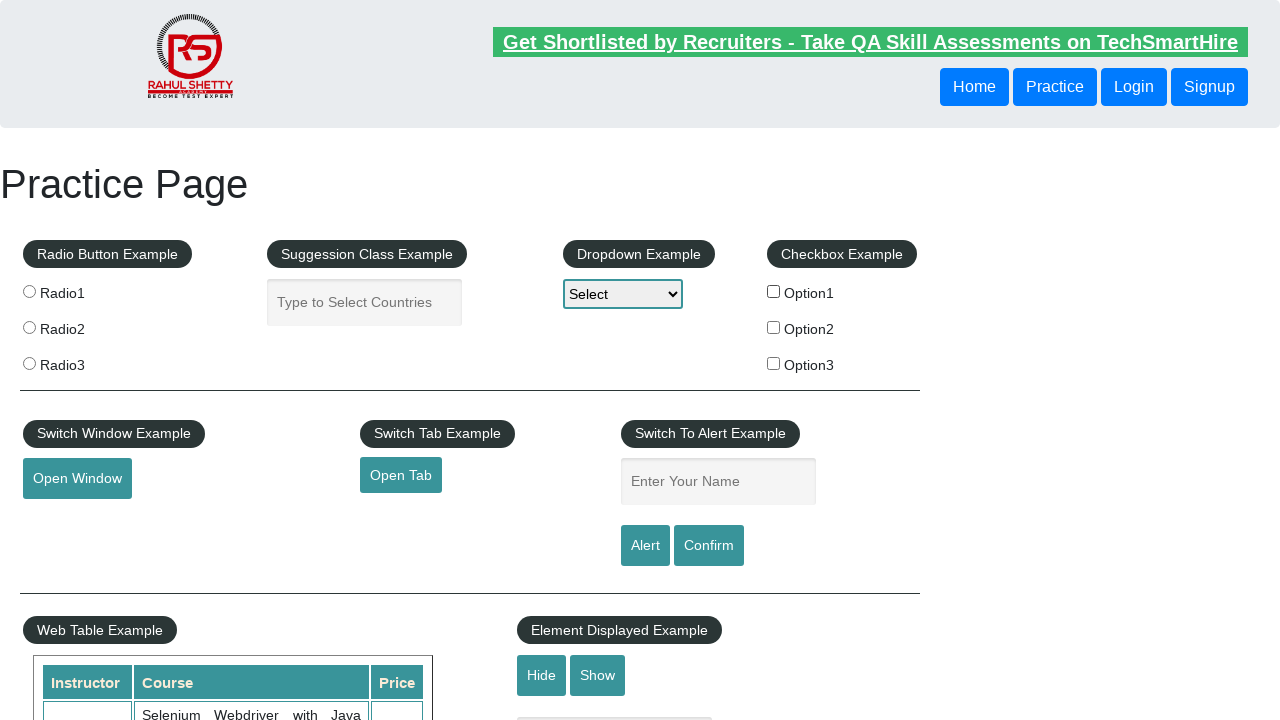

Retrieved all checkboxes on the page (found 3 checkboxes)
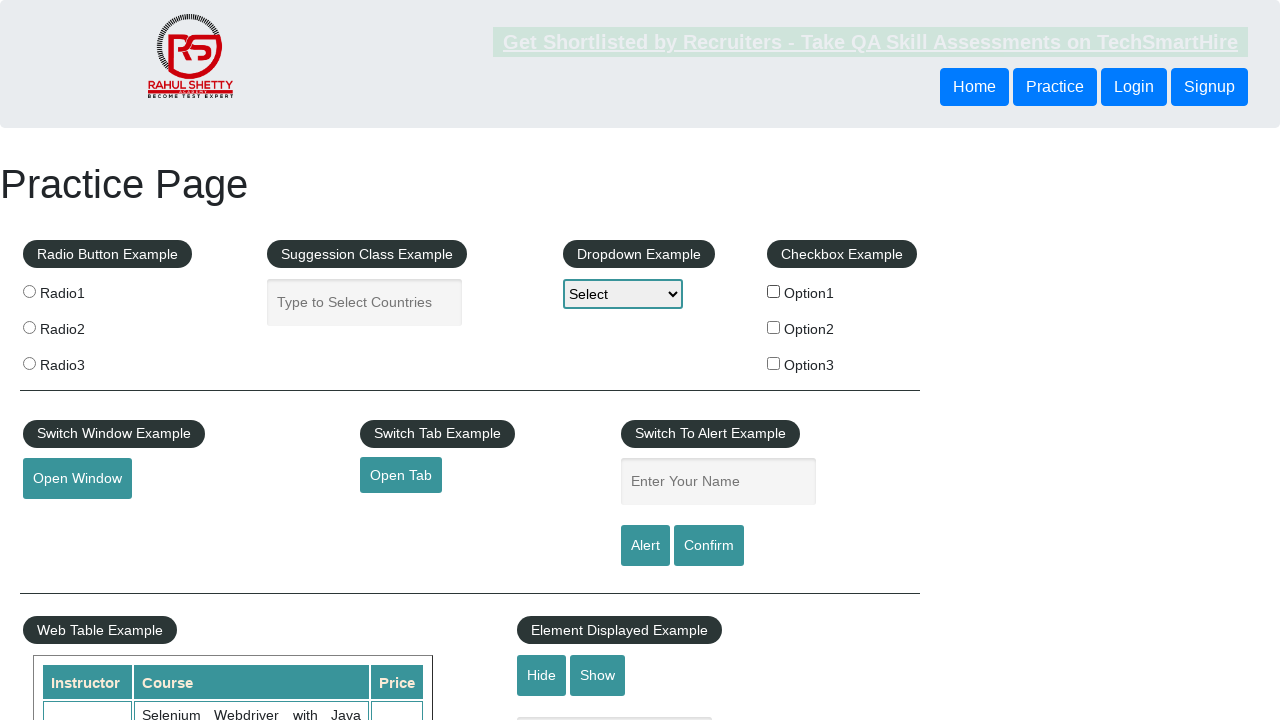

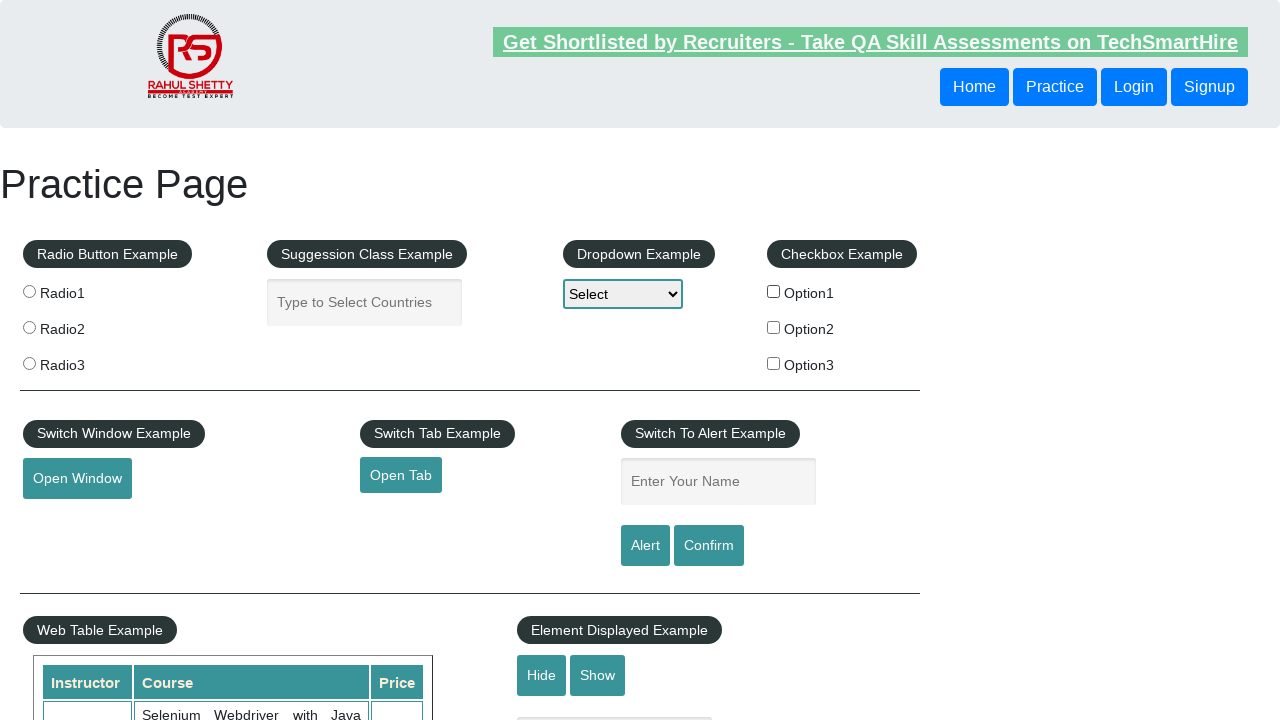